Tests hover functionality by moving the mouse over a navigation menu item

Starting URL: https://www.globalsqa.com/demo-site/frames-and-windows/#

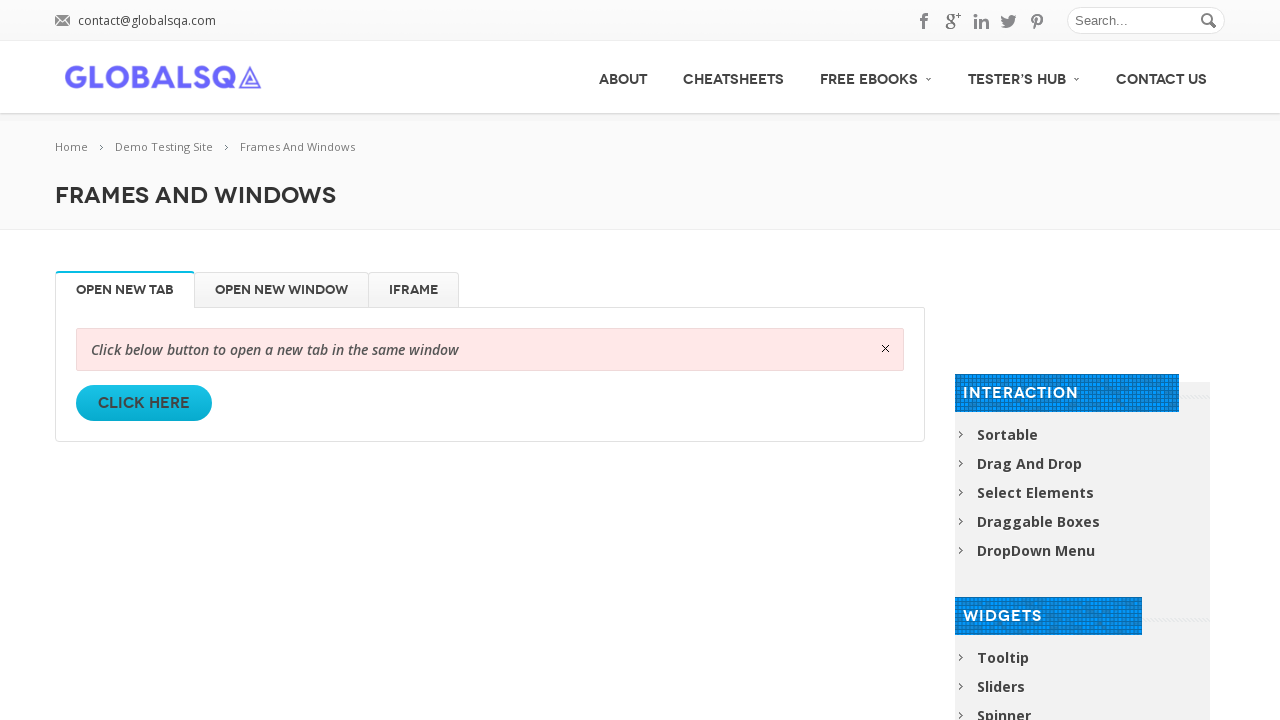

Navigated to Global QA demo site
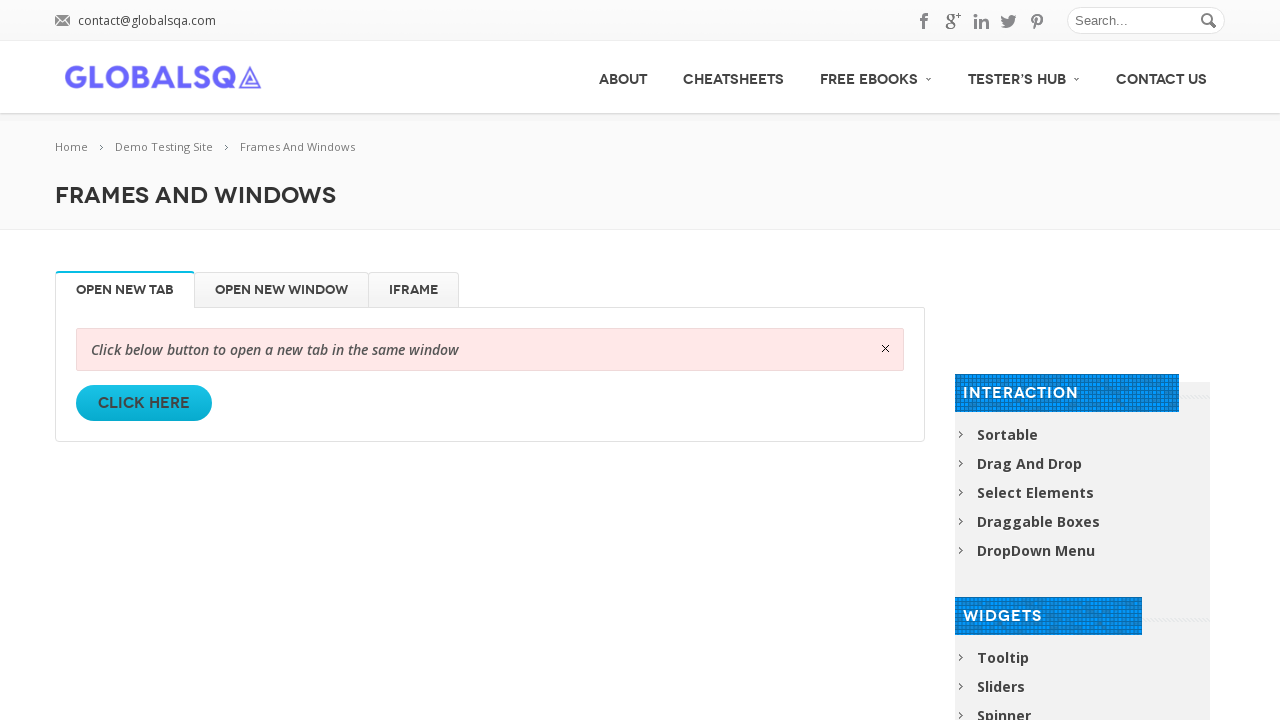

Hovered over Free Books navigation menu item at (876, 76) on #menu-item-7128 a
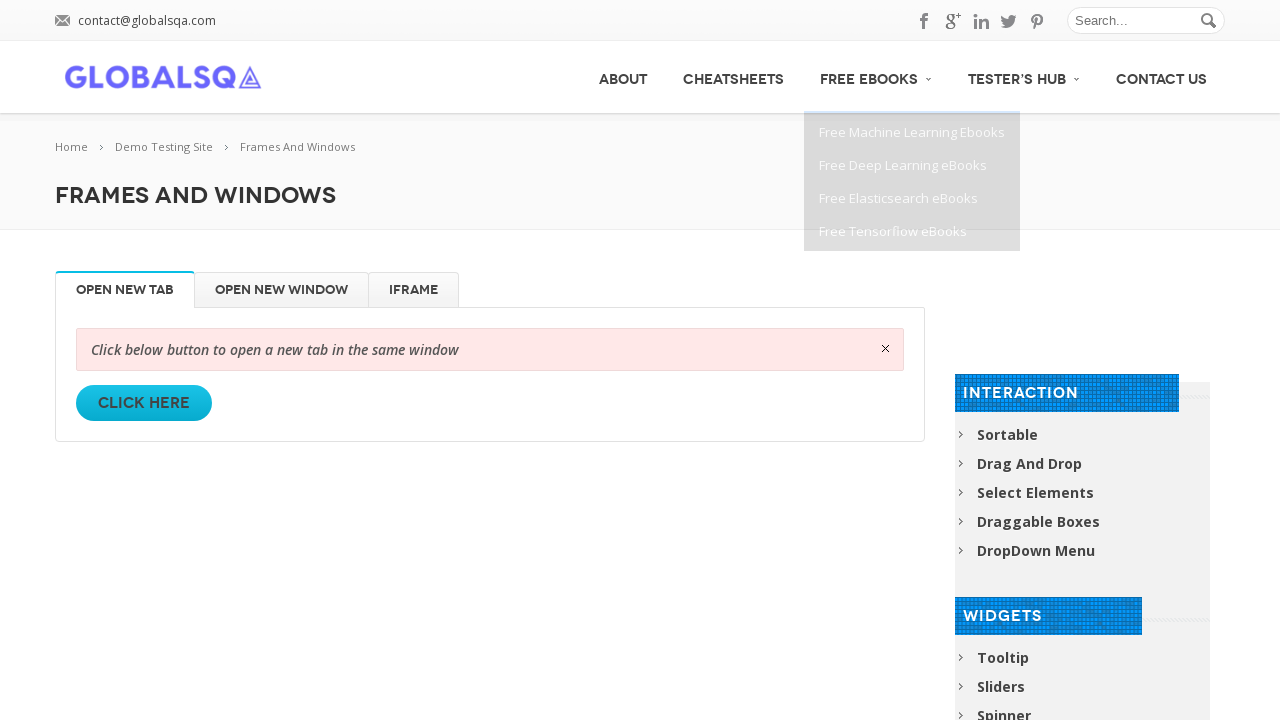

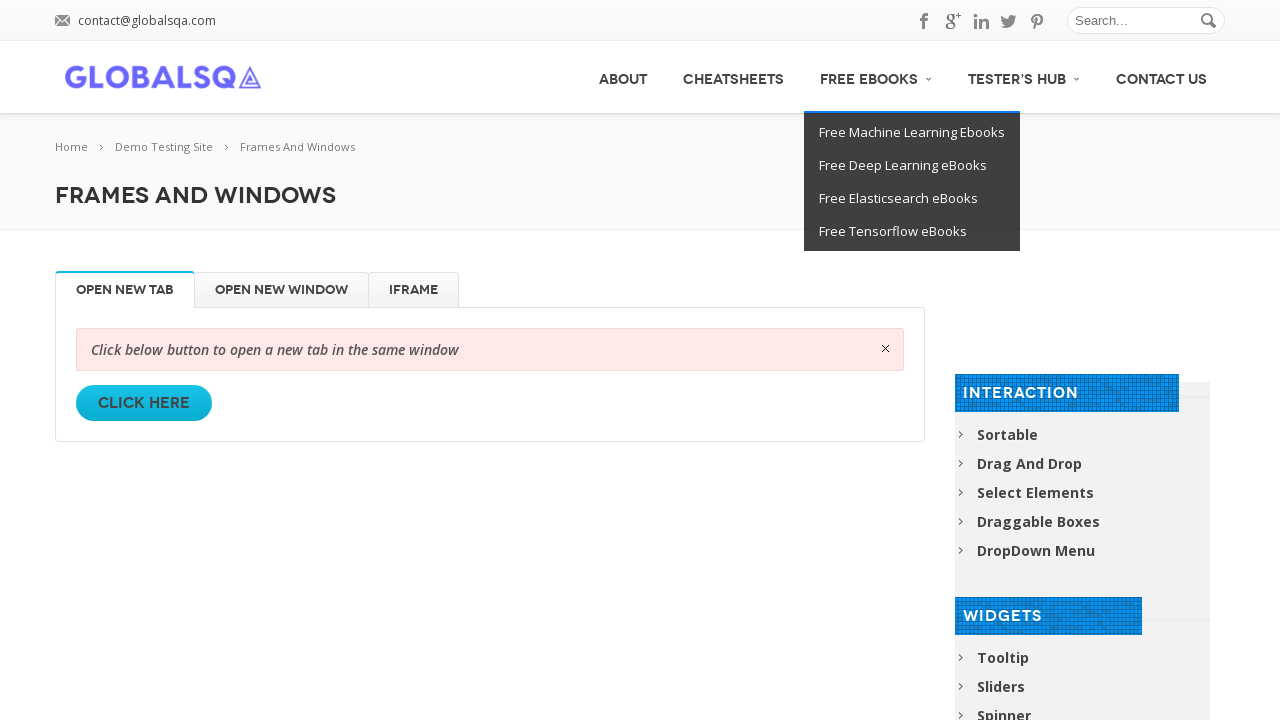